Tests interacting with an iframe by locating it using URL pattern and filling a text field inside the frame

Starting URL: https://ui.vision/demo/webtest/frames/

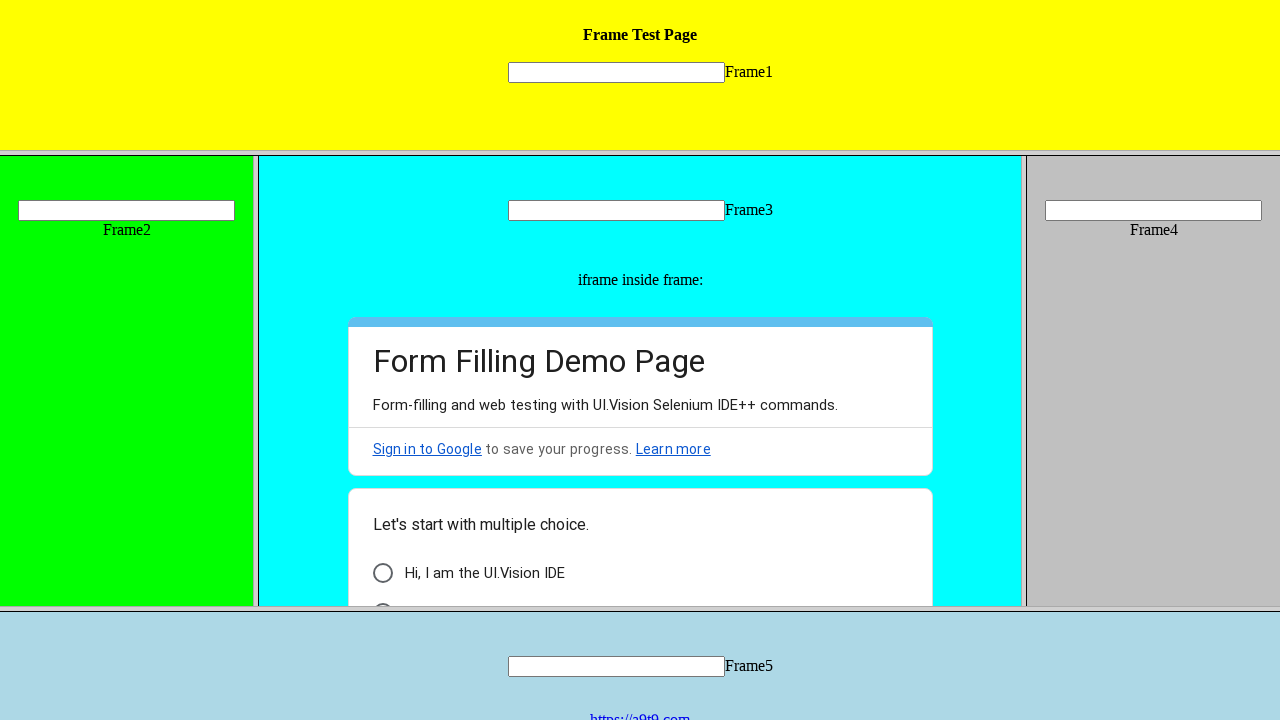

Waited for page to reach domcontentloaded state
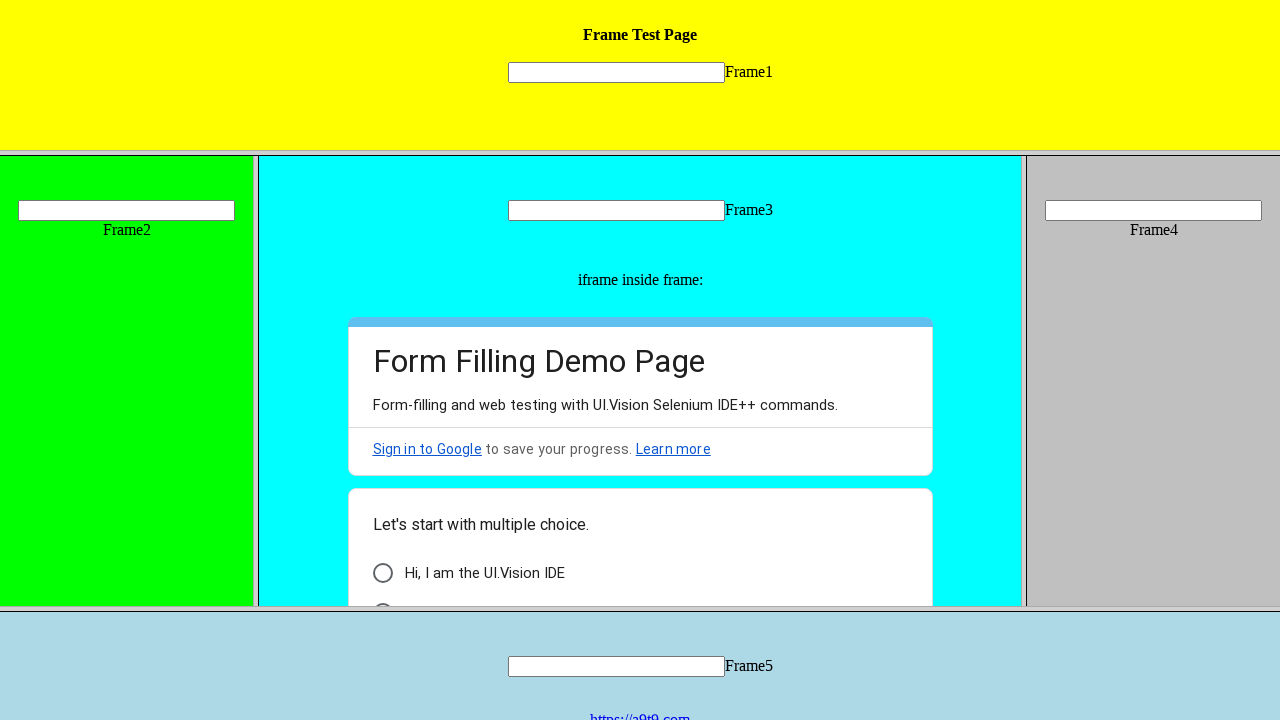

Located iframe using URL pattern matching 'frame_1.html'
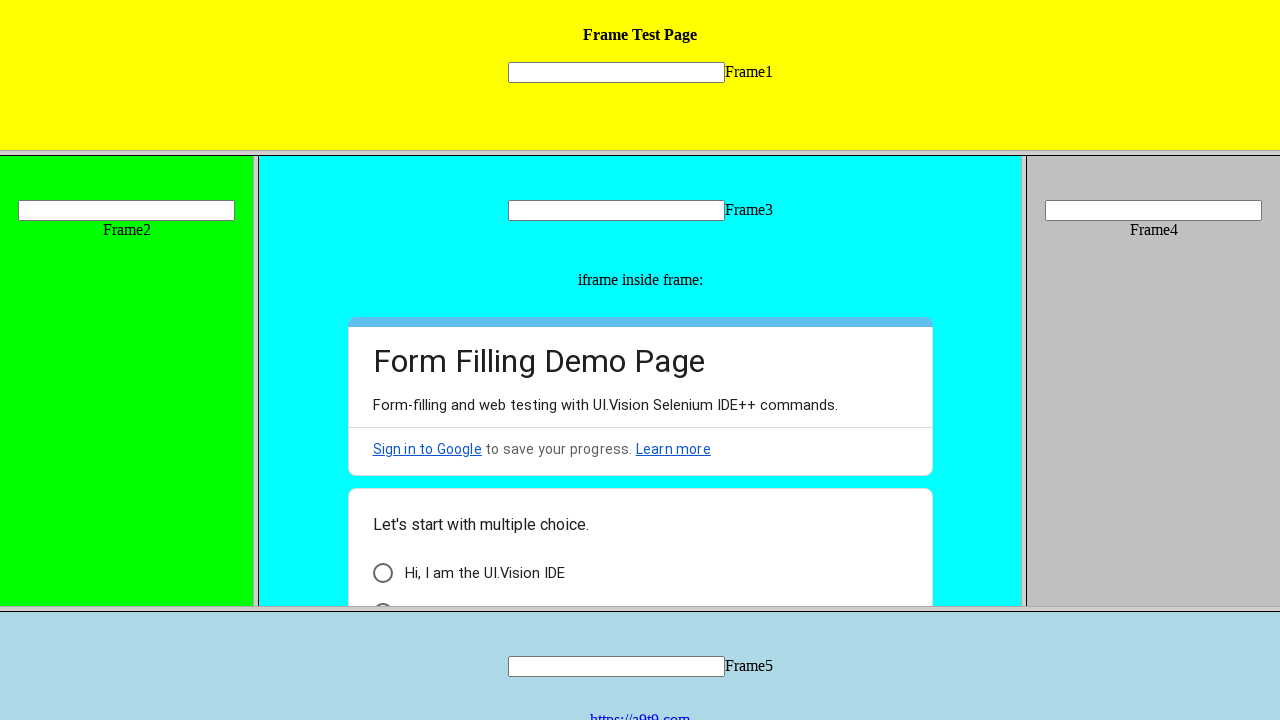

Filled text field 'mytext1' in iframe with 'Hello' on [name="mytext1"]
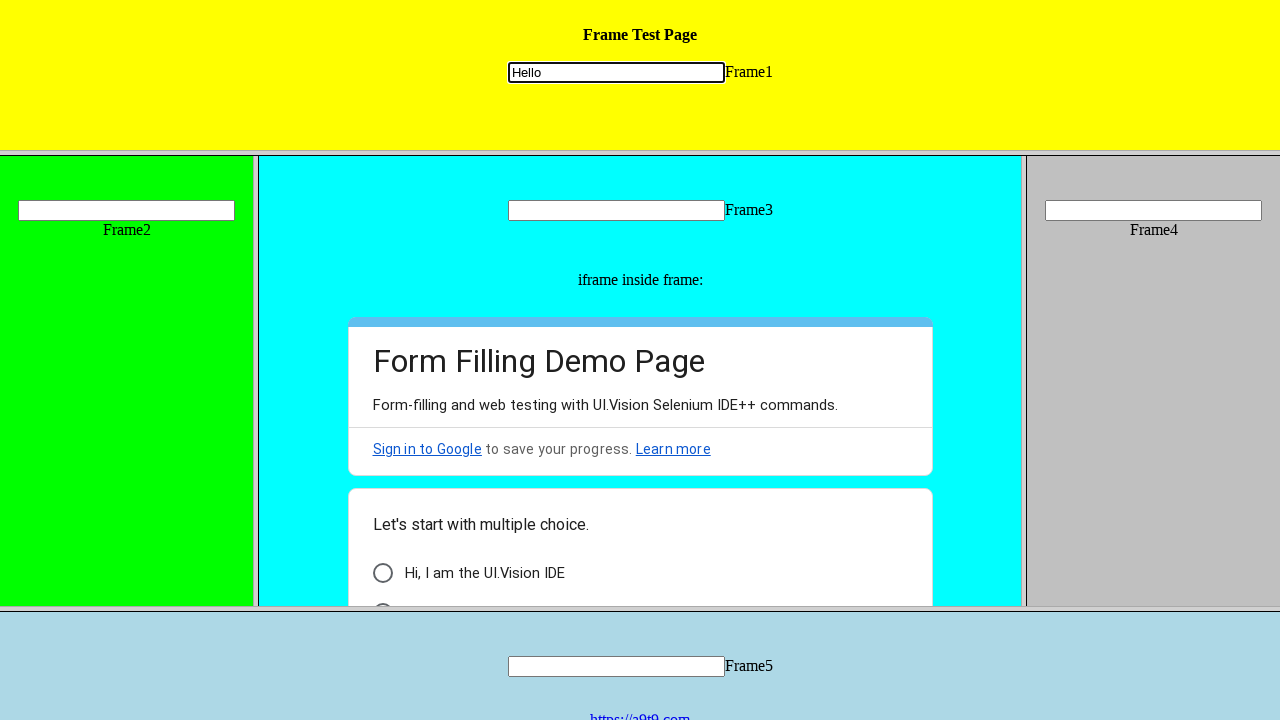

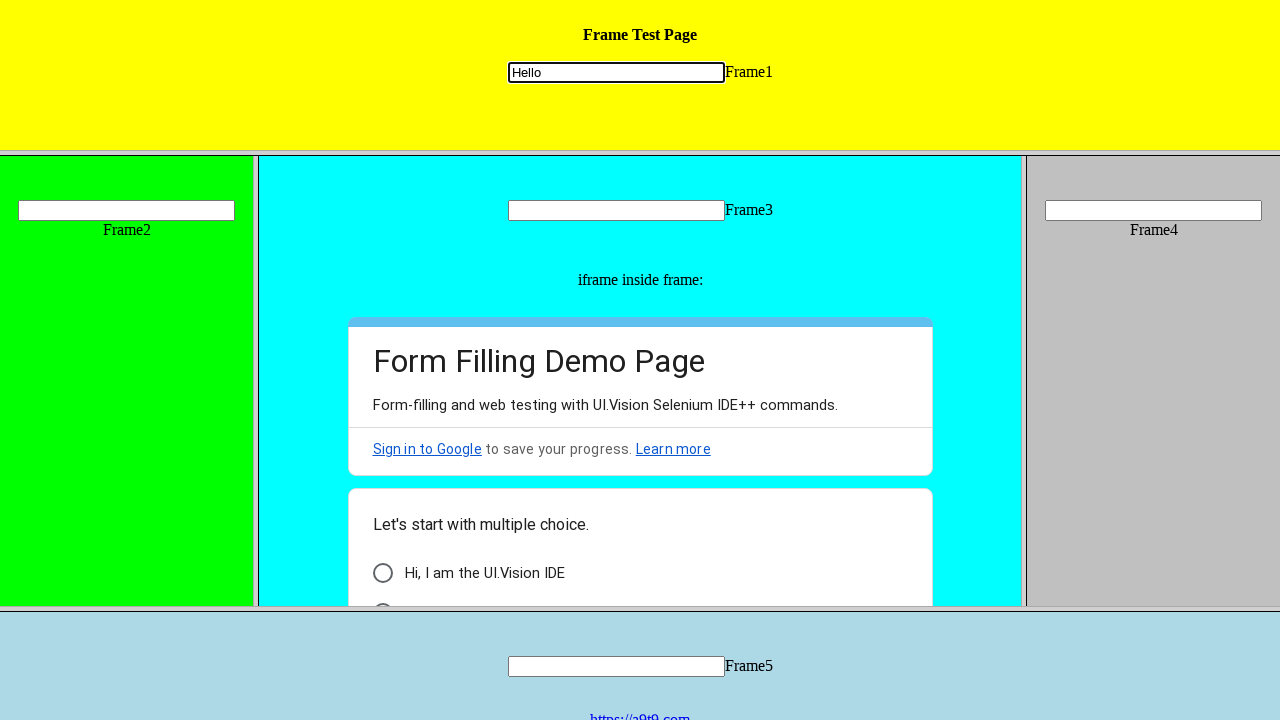